Tests adding specific grocery items (Cucumber, Brocolli, Beetroot) to shopping cart on a practice e-commerce site by searching through product listings and clicking add to cart buttons for matching items.

Starting URL: https://rahulshettyacademy.com/seleniumPractise/

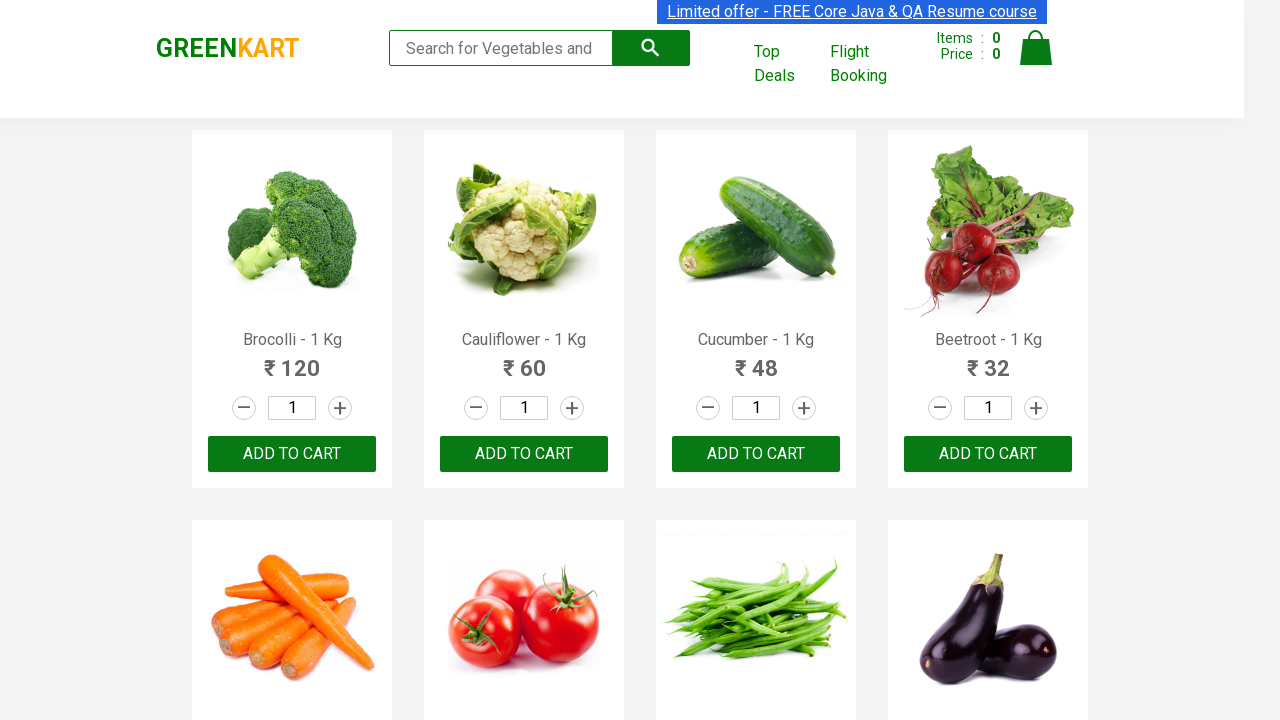

Clicked cart icon (first click) at (1036, 59) on a.cart-icon
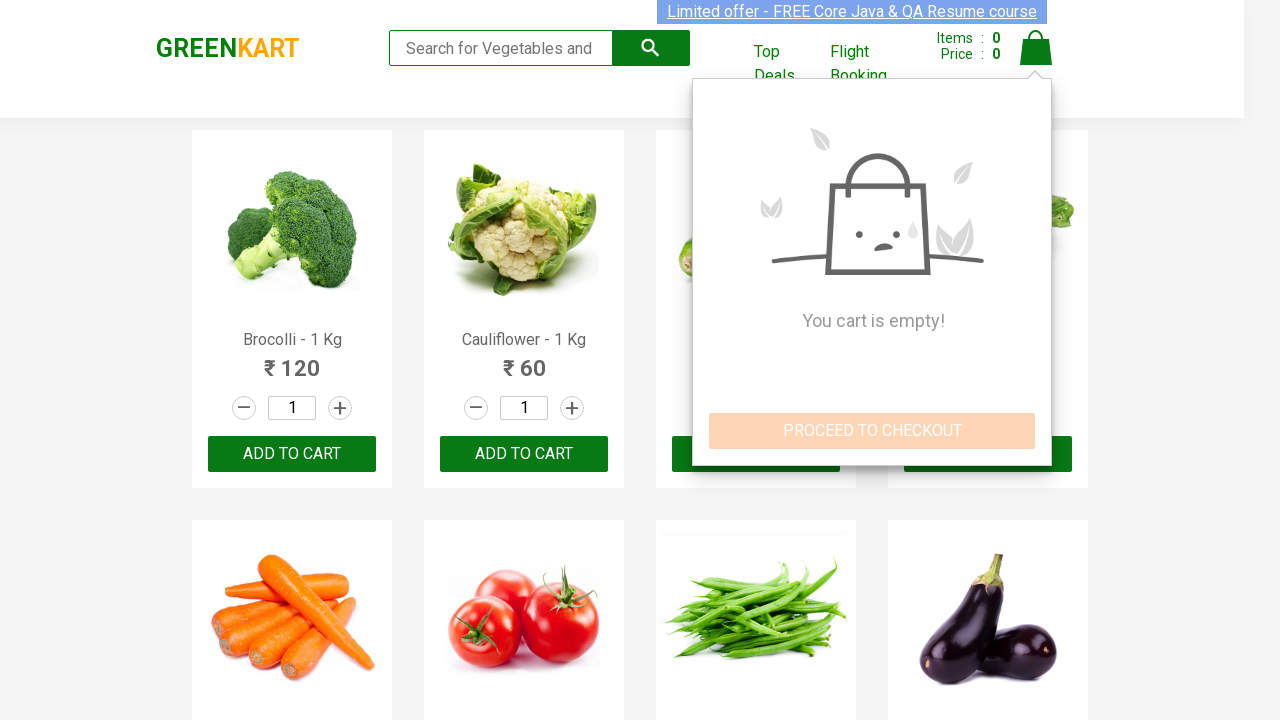

Clicked cart icon (second click) at (1036, 59) on a.cart-icon
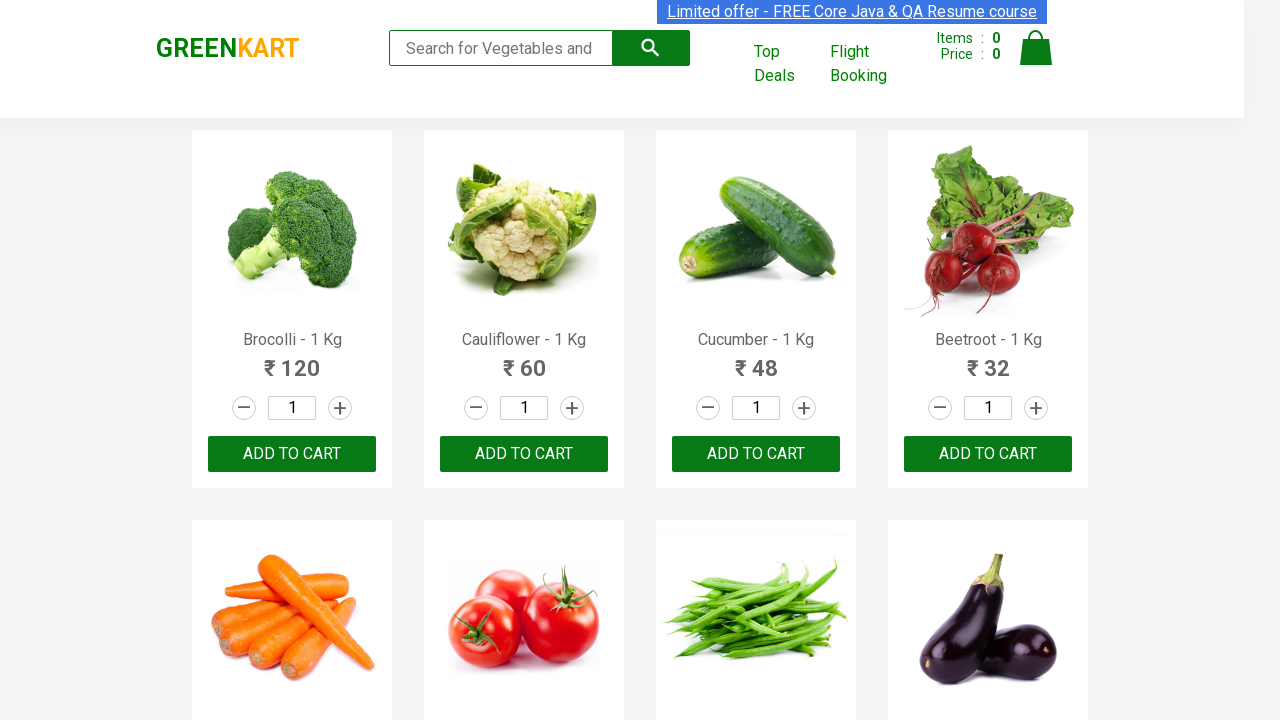

Product listings loaded
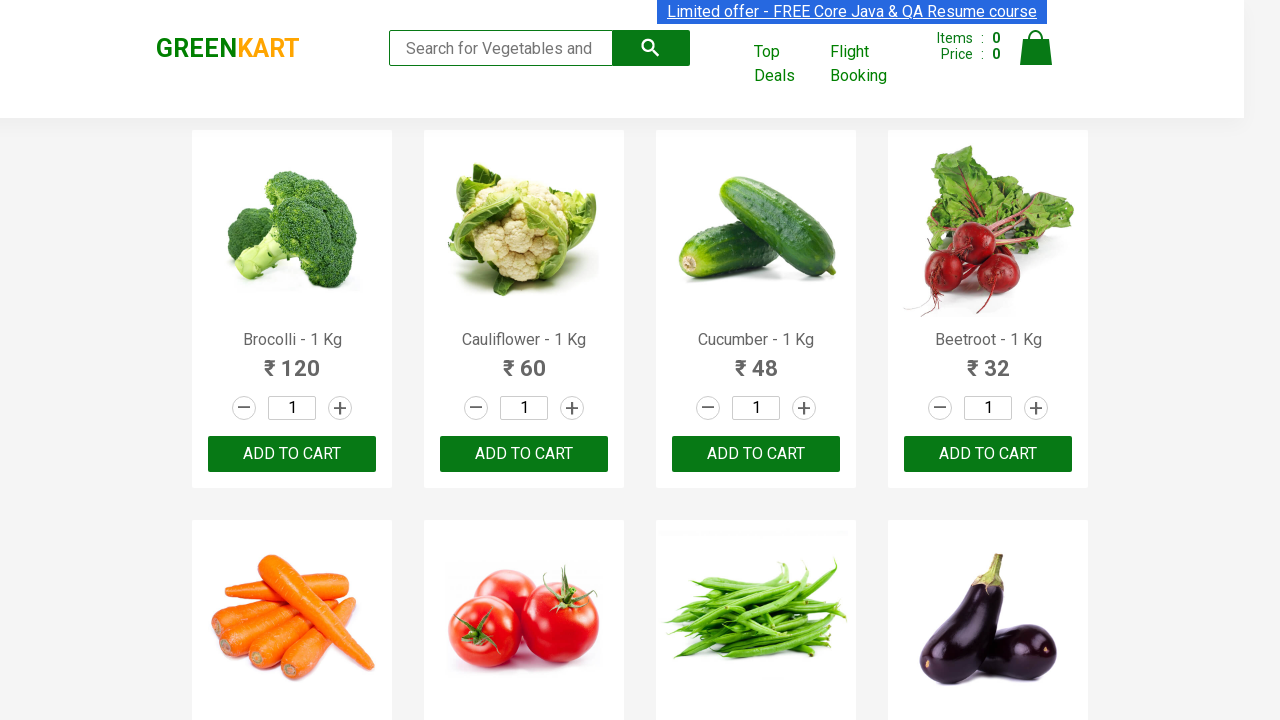

Retrieved all product name elements
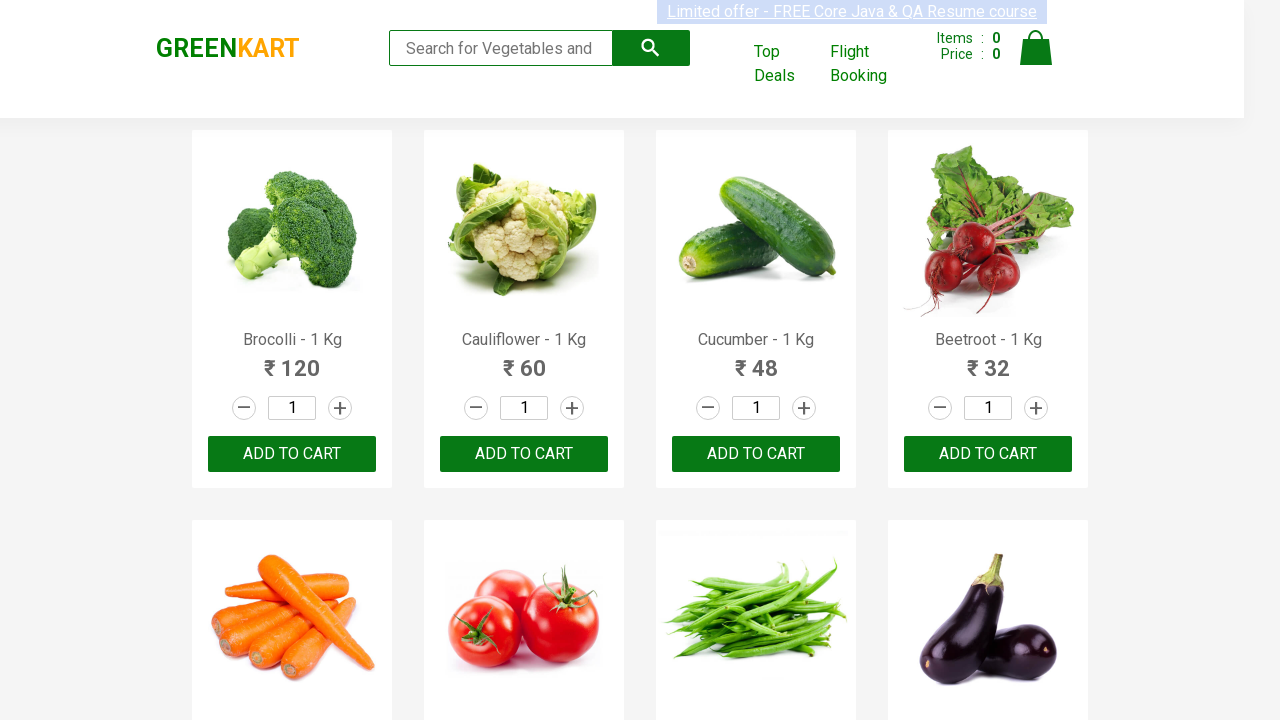

Retrieved all add to cart buttons
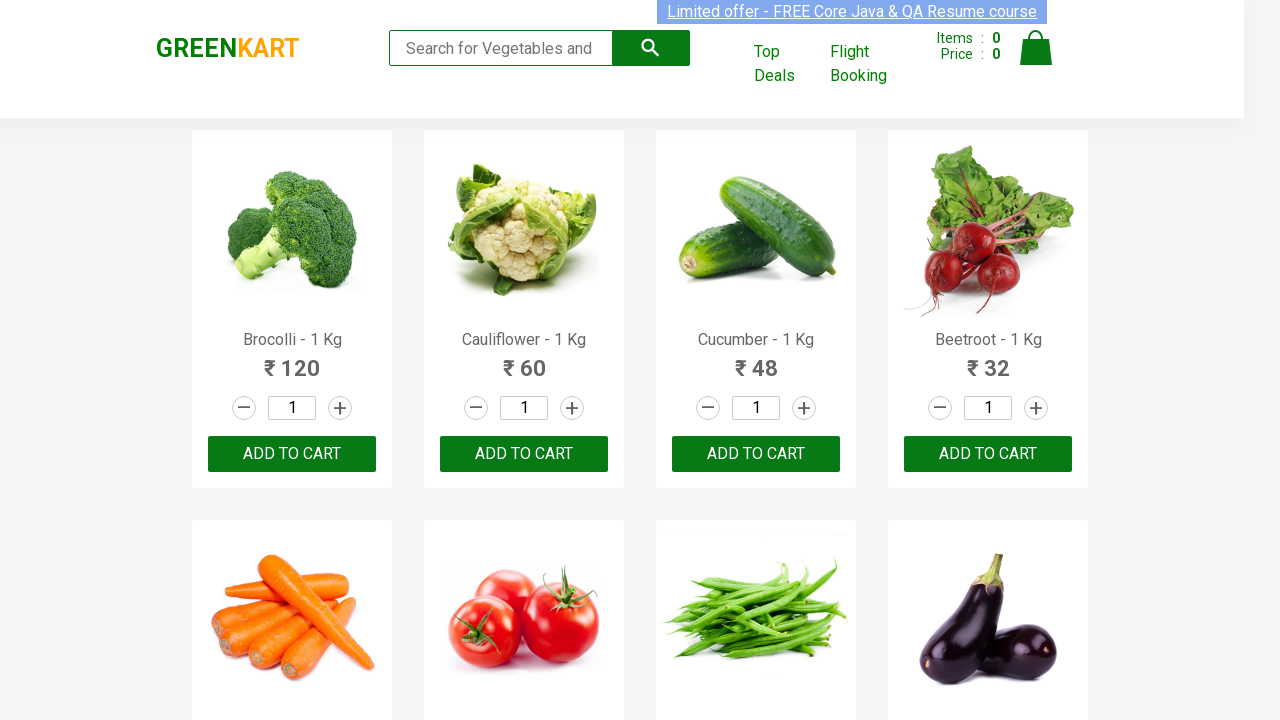

Added 'Brocolli' to cart at (292, 454) on div.product-action button >> nth=0
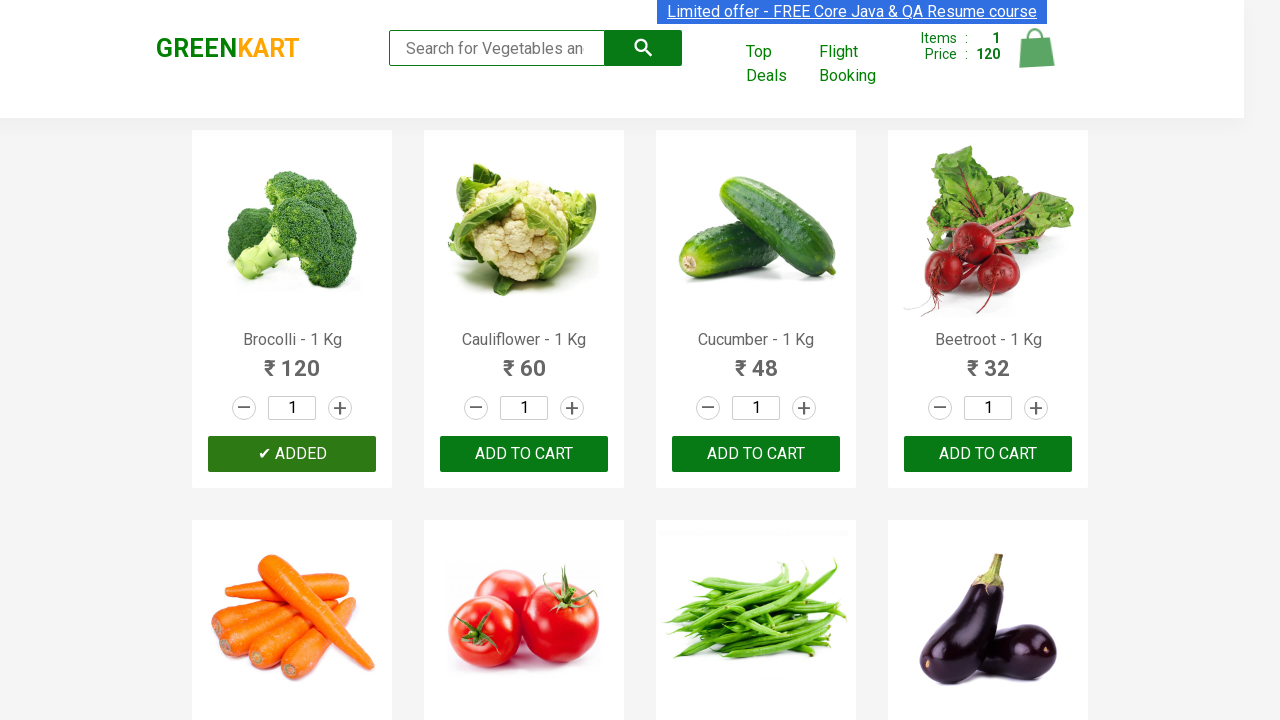

Added 'Cucumber' to cart at (756, 454) on div.product-action button >> nth=2
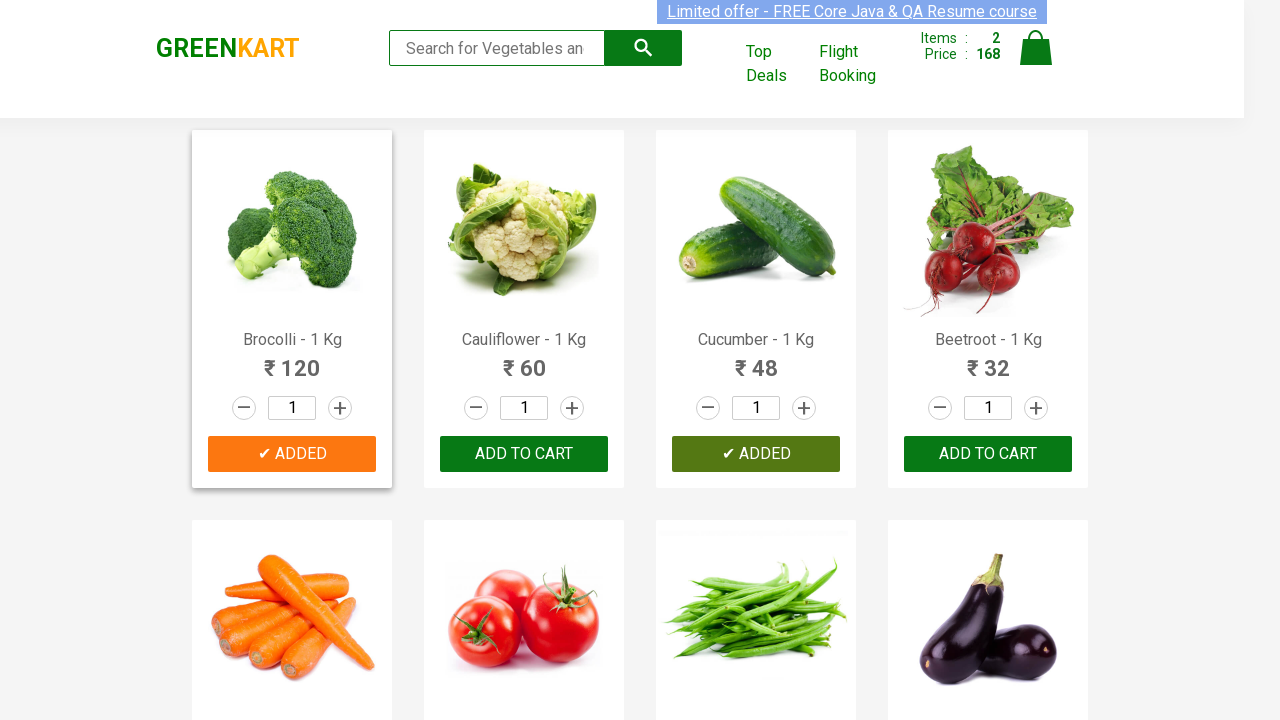

Added 'Beetroot' to cart at (988, 454) on div.product-action button >> nth=3
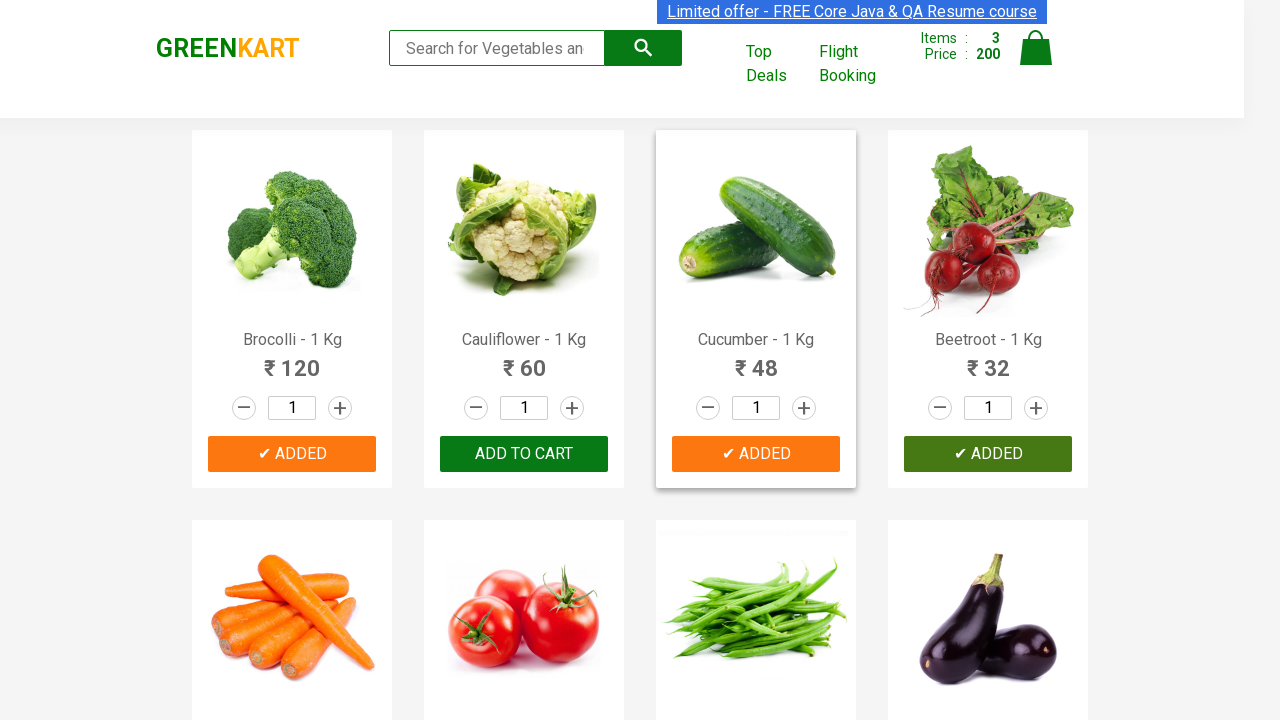

Clicked cart icon to view cart (first click) at (1036, 59) on a.cart-icon
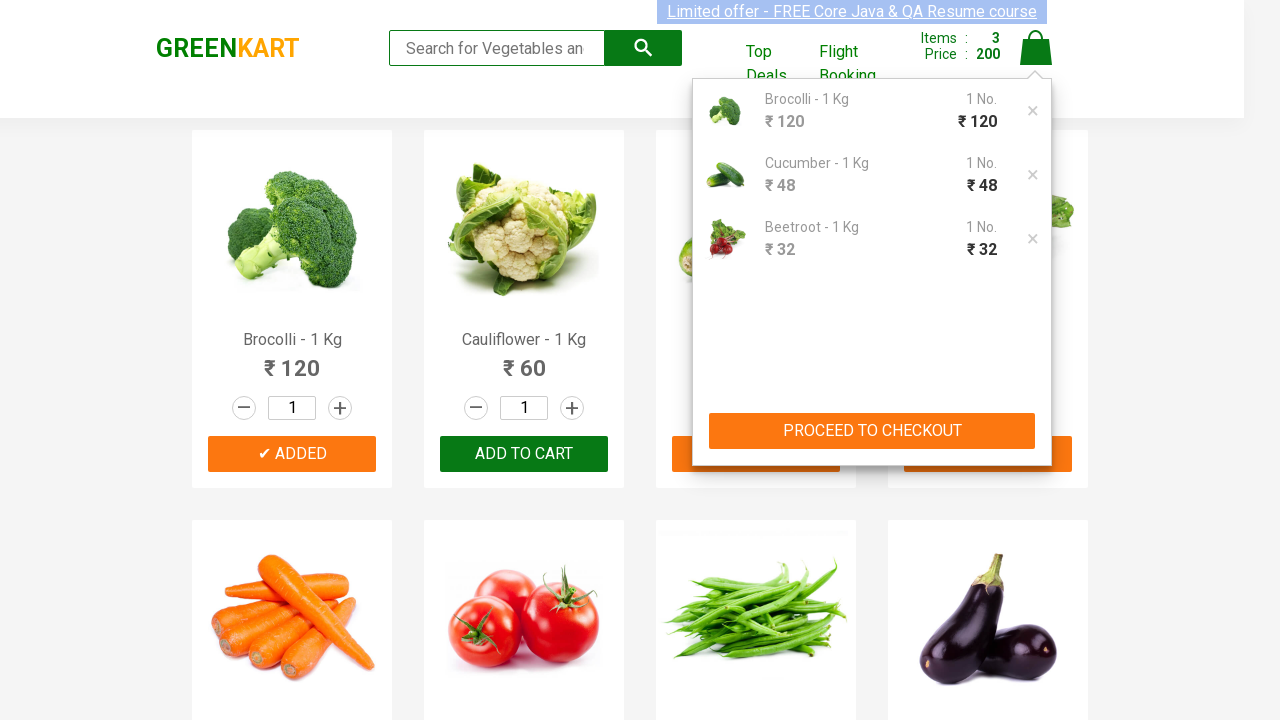

Clicked cart icon to view cart (second click) at (1036, 59) on a.cart-icon
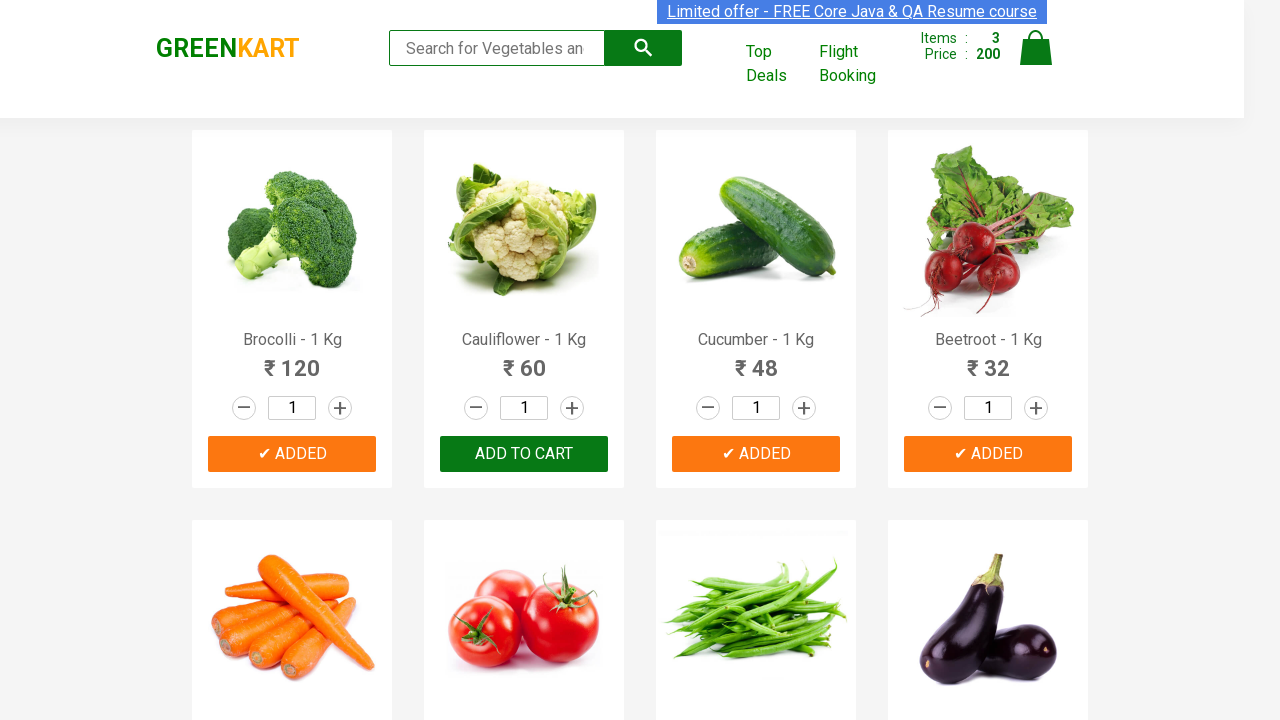

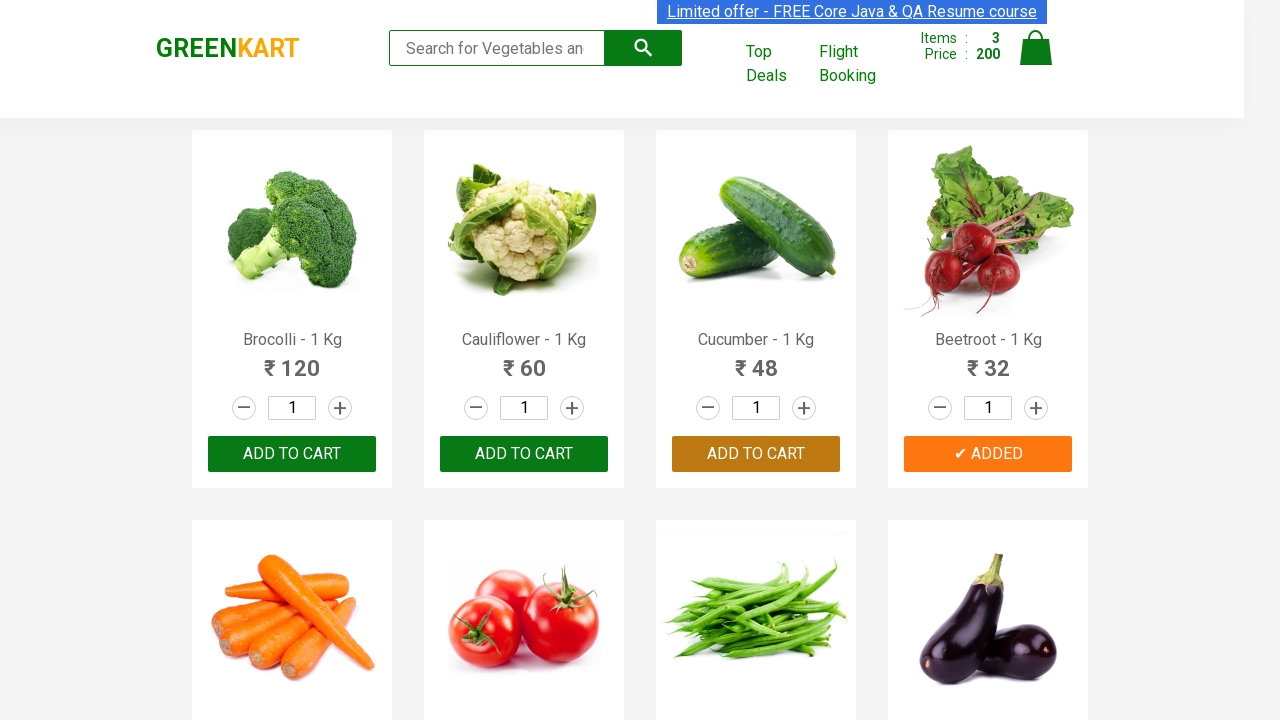